Fills out a practice form on DemoQA website including personal information, gender selection, subjects, hobbies, and address

Starting URL: https://demoqa.com/automation-practice-form

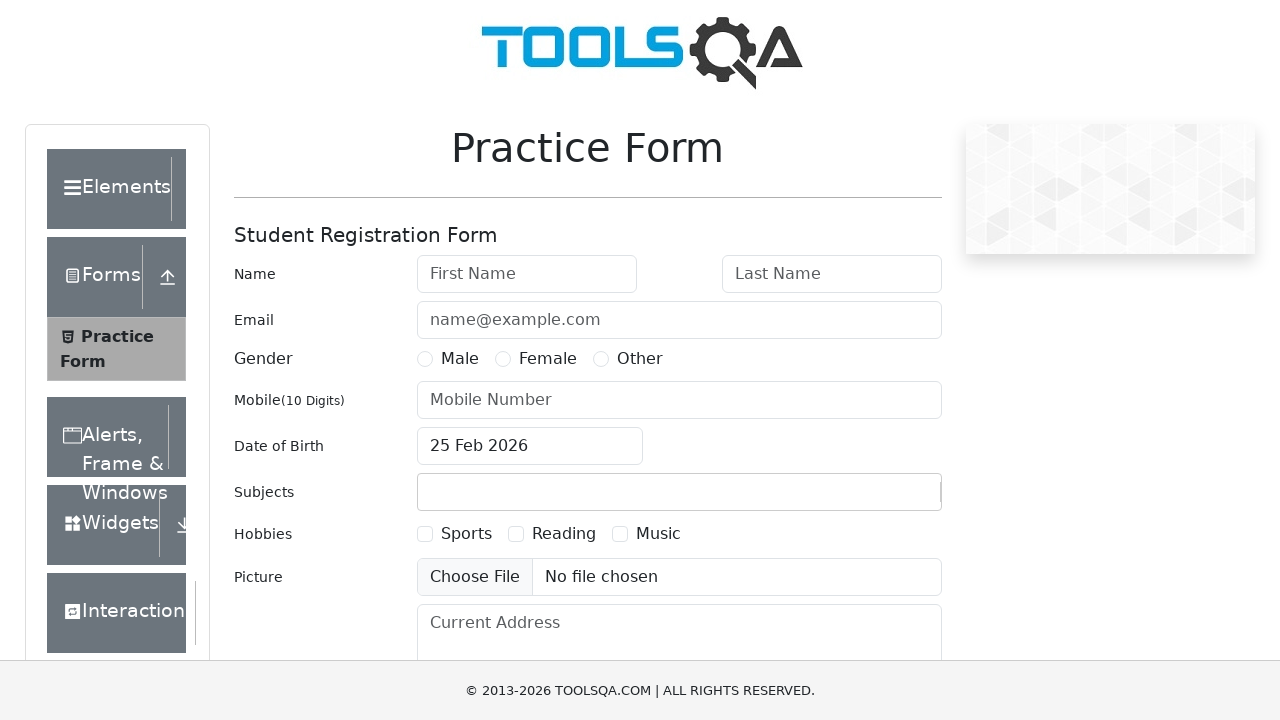

Filled first name with 'Vladimir' on #firstName
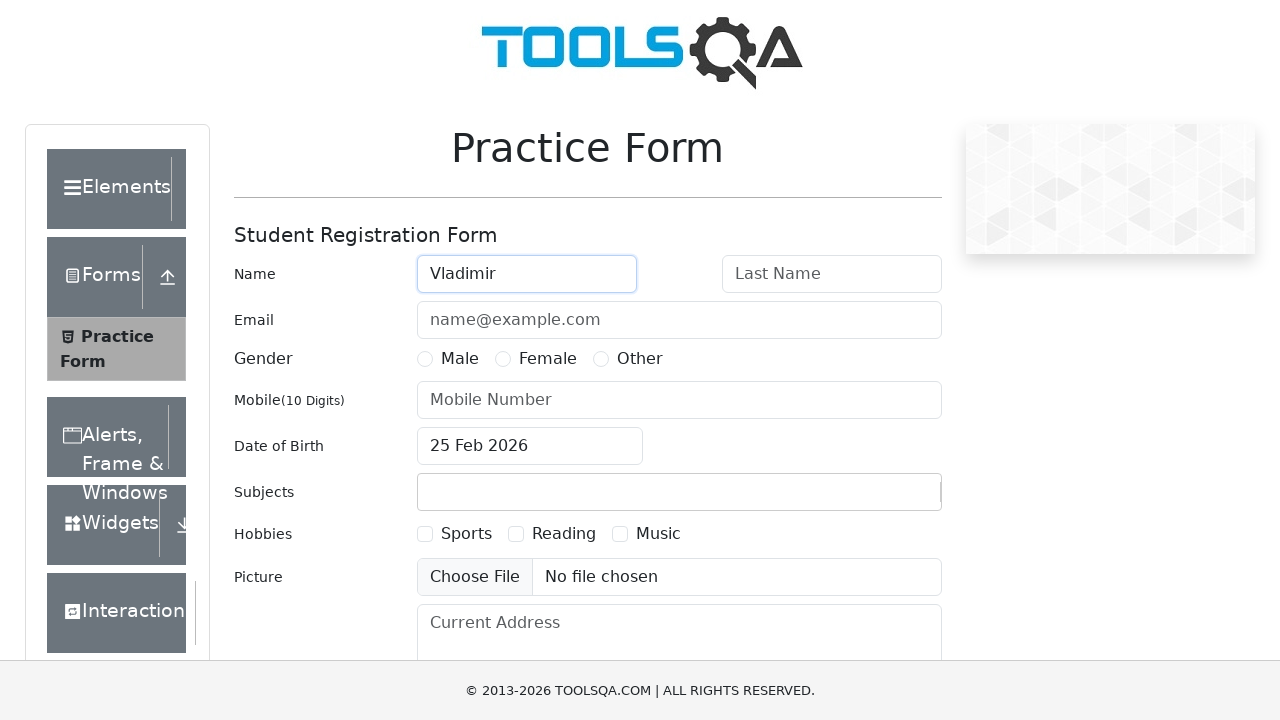

Filled last name with 'Malakovski' on #lastName
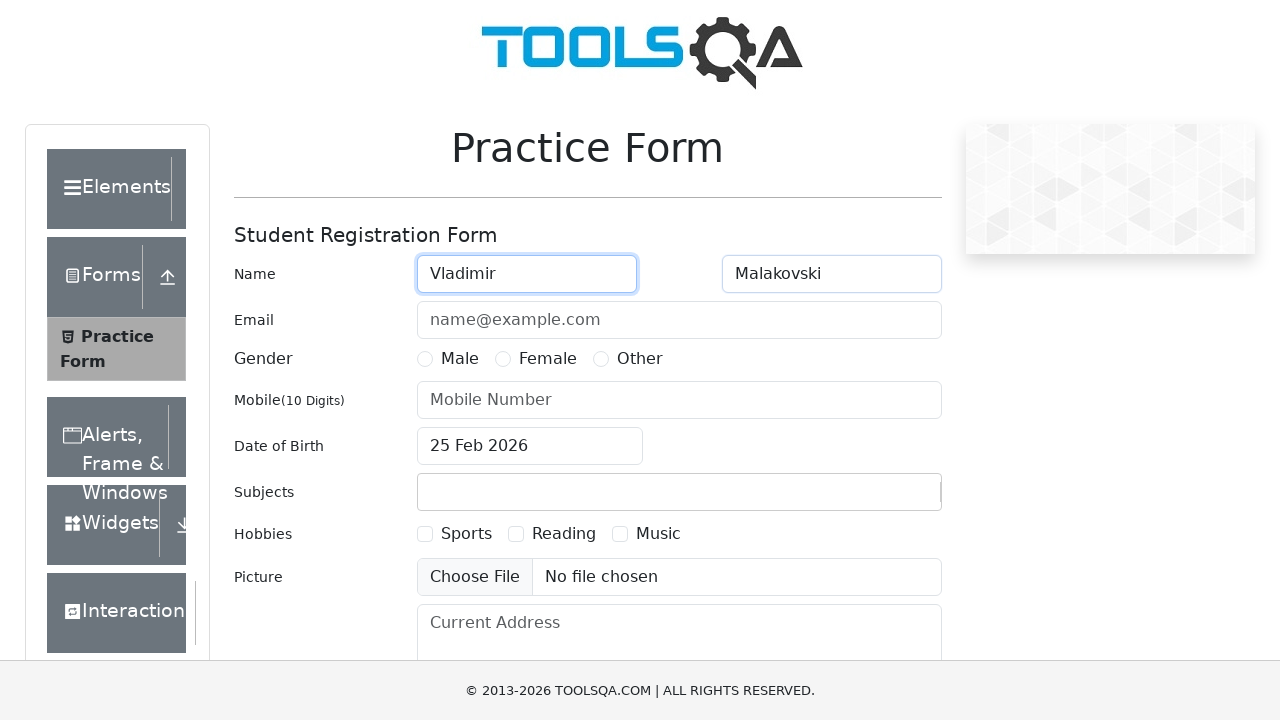

Filled email with 'testuser456@example.com' on #userEmail
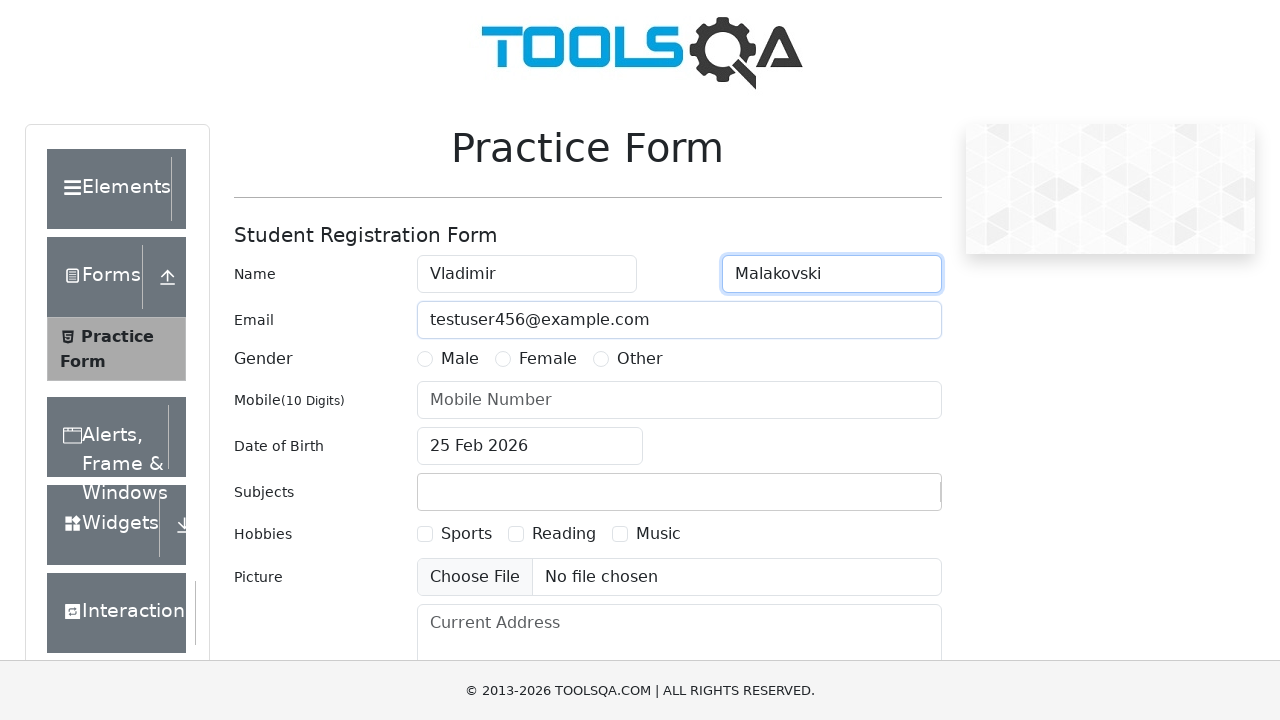

Selected Male gender option at (460, 359) on label[for='gender-radio-1']
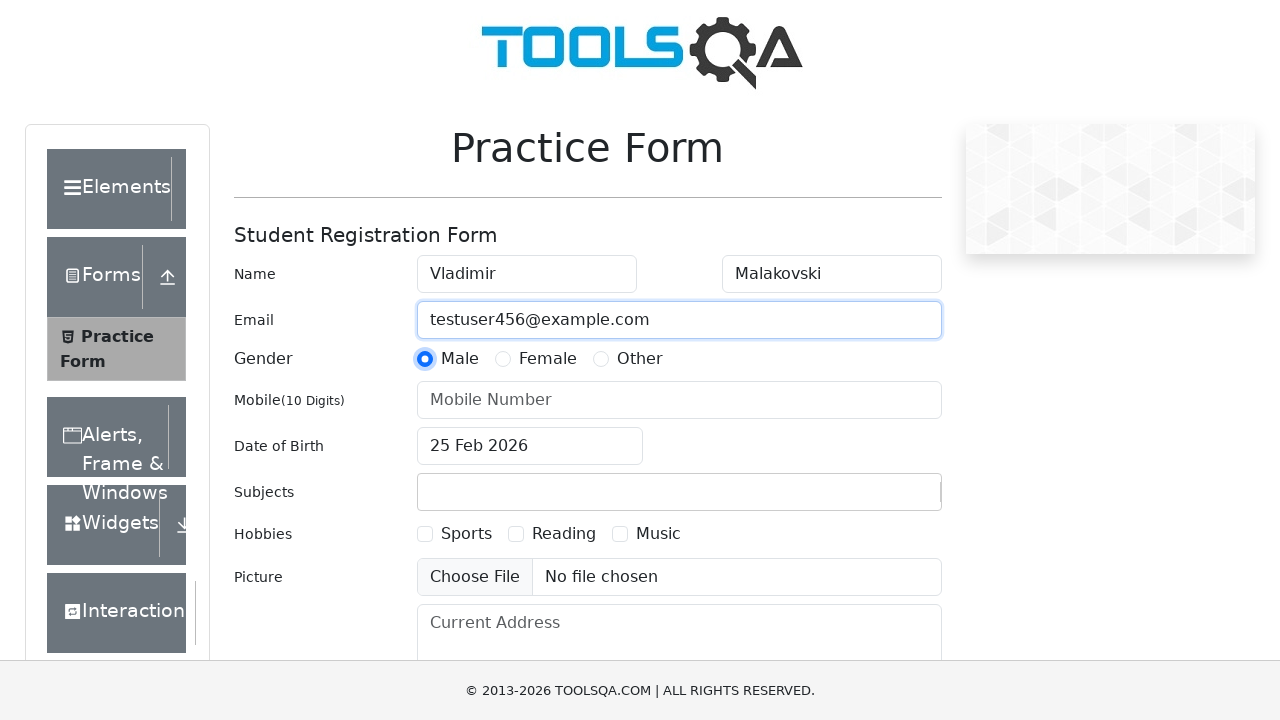

Filled phone number with '0123456789' on #userNumber
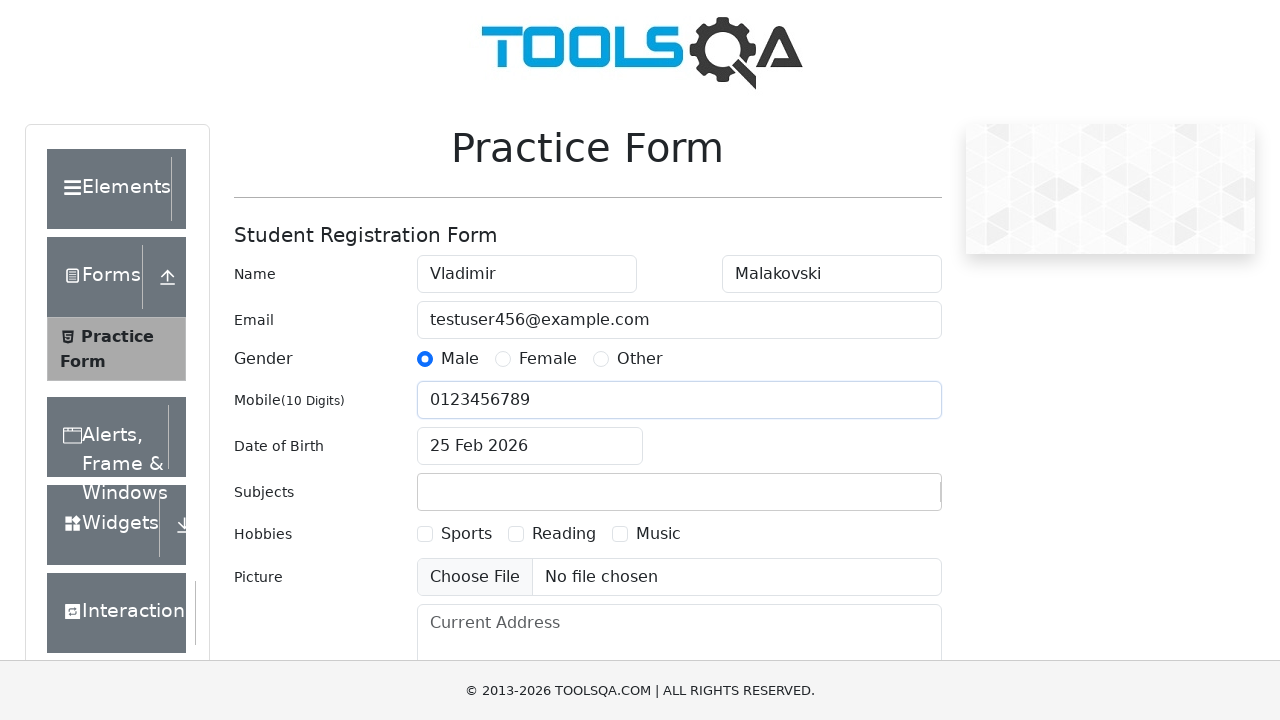

Filled subjects field with 'Math' on #subjectsInput
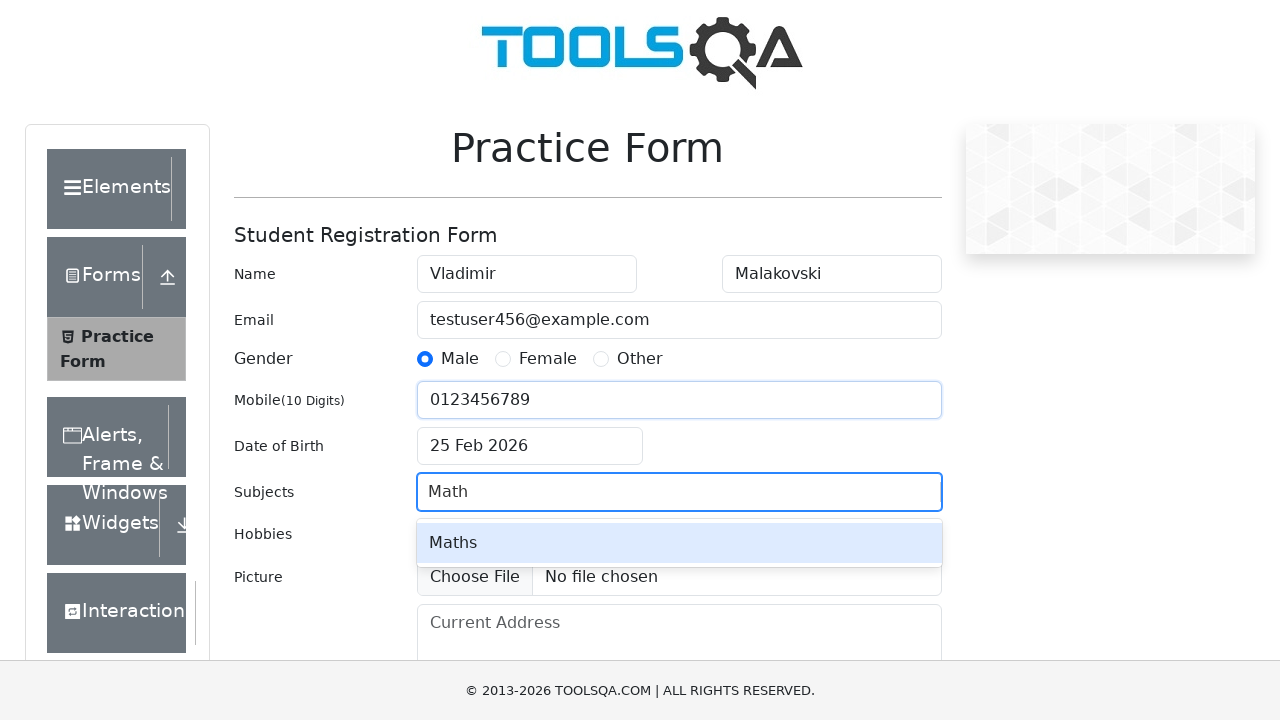

Pressed Enter to confirm Math subject
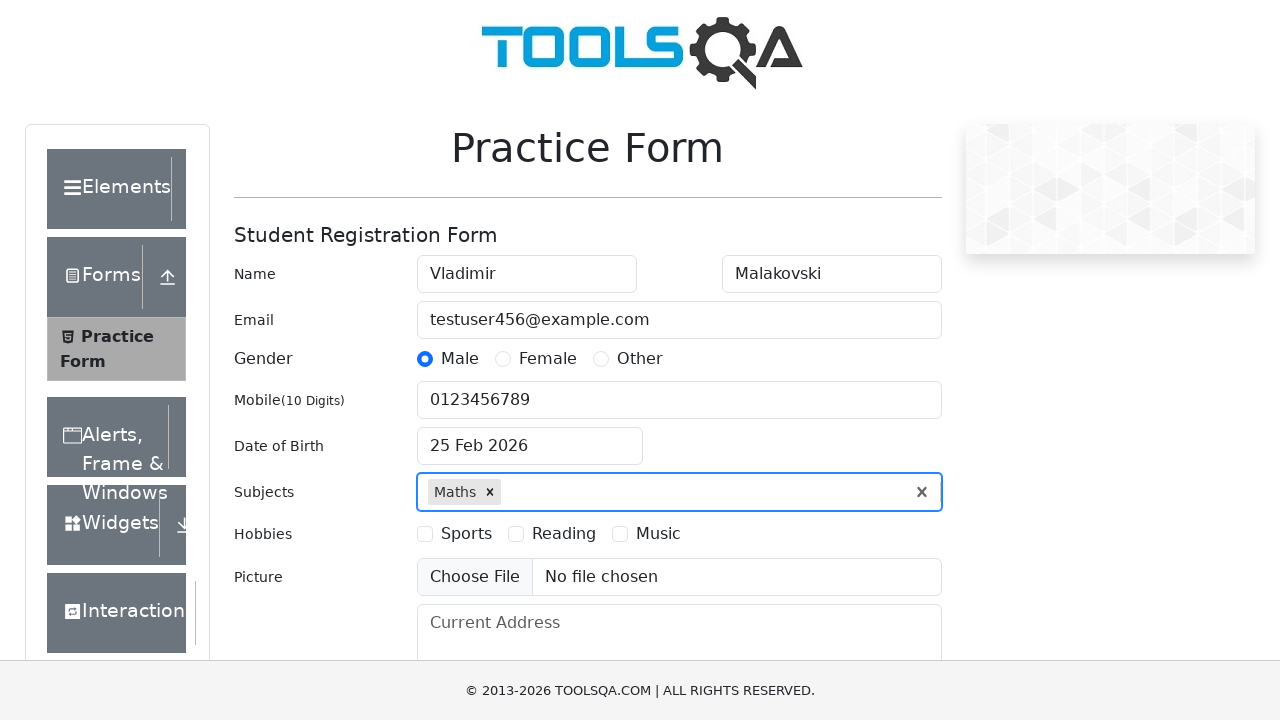

Scrolled to address field
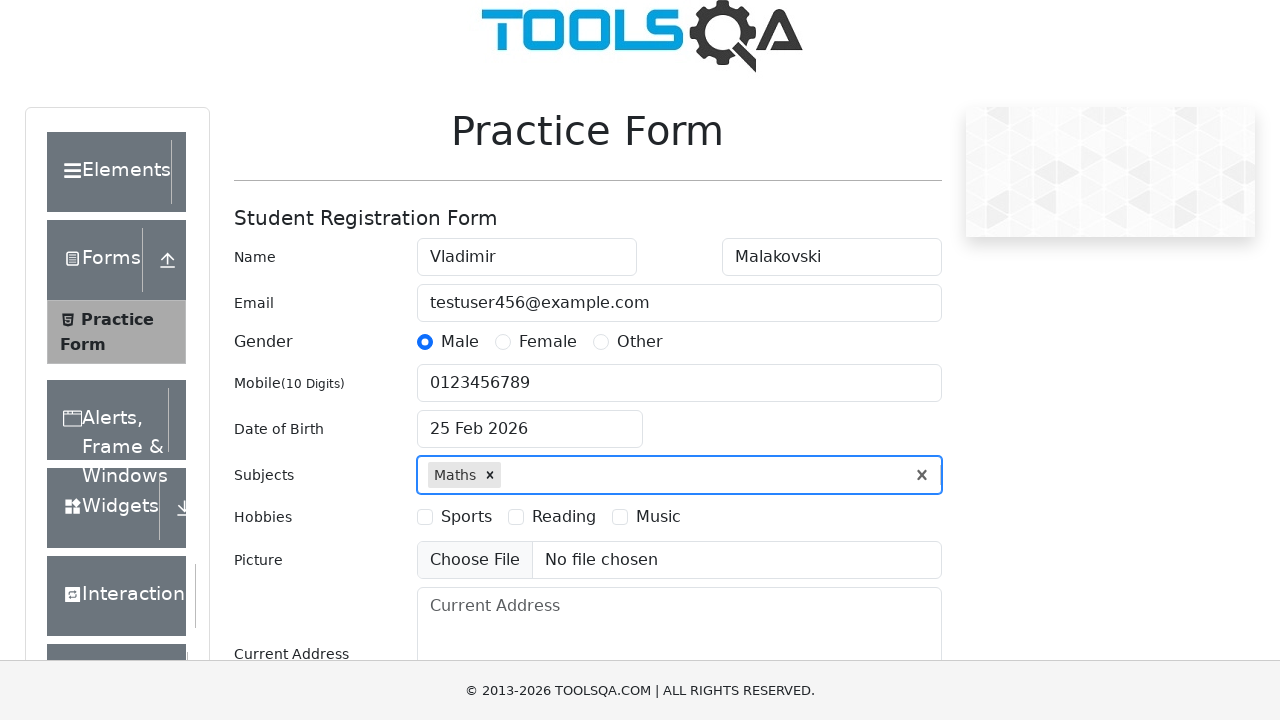

Selected Music hobby checkbox at (658, 516) on label[for='hobbies-checkbox-3']
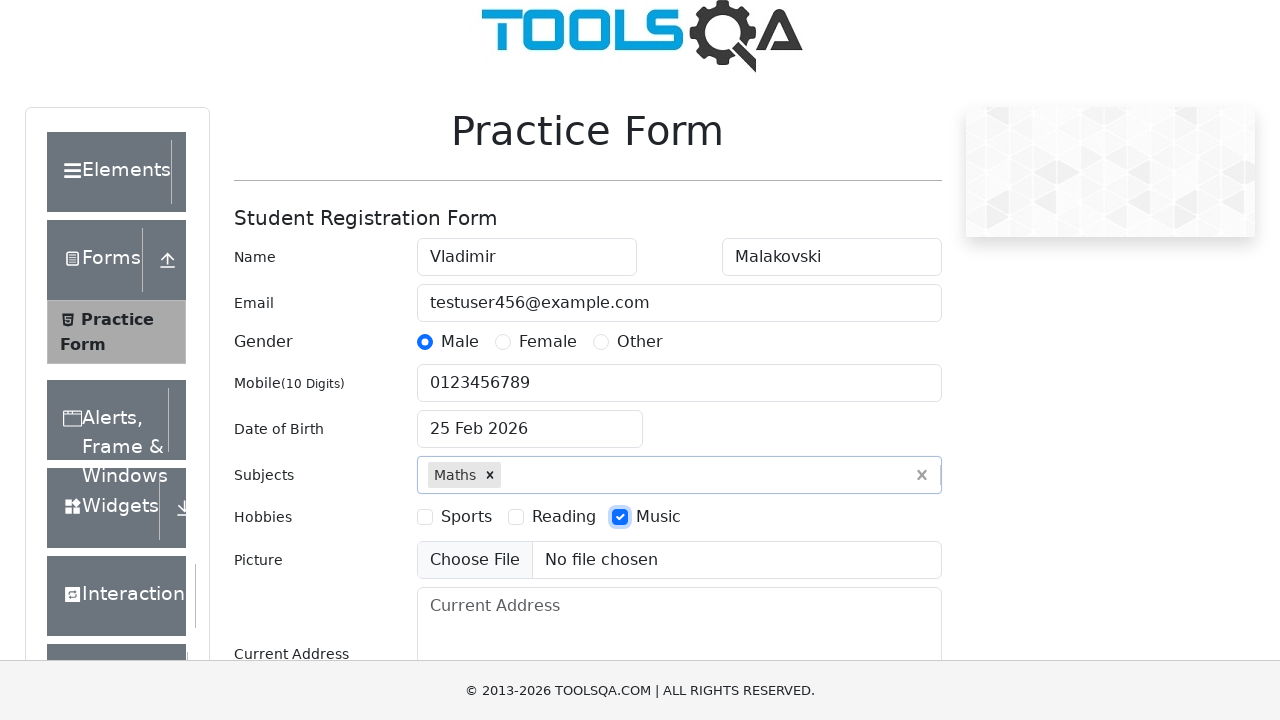

Filled current address with 'Kire Kostadinovski 17' on #currentAddress
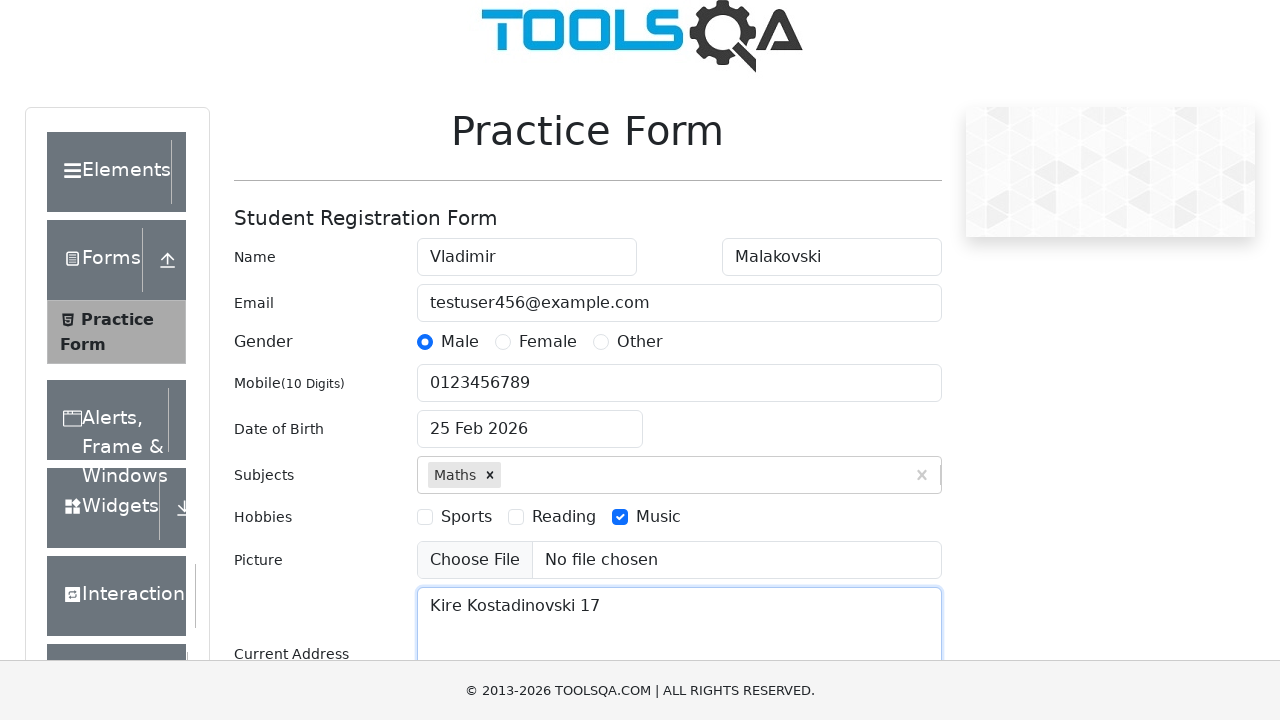

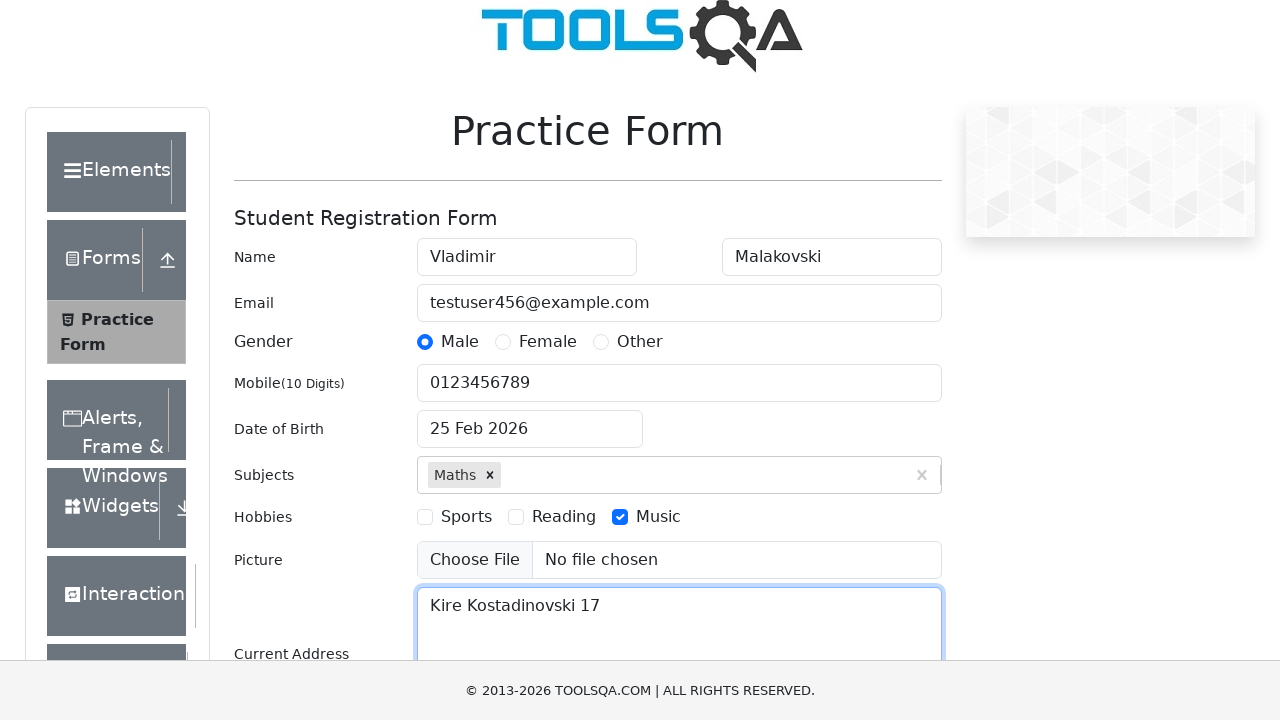